Tests dynamic element loading by clicking a button and verifying that a paragraph element appears with the expected Polish text "Dopiero się pojawiłem!" (meaning "I just appeared!")

Starting URL: https://testeroprogramowania.github.io/selenium/wait2.html

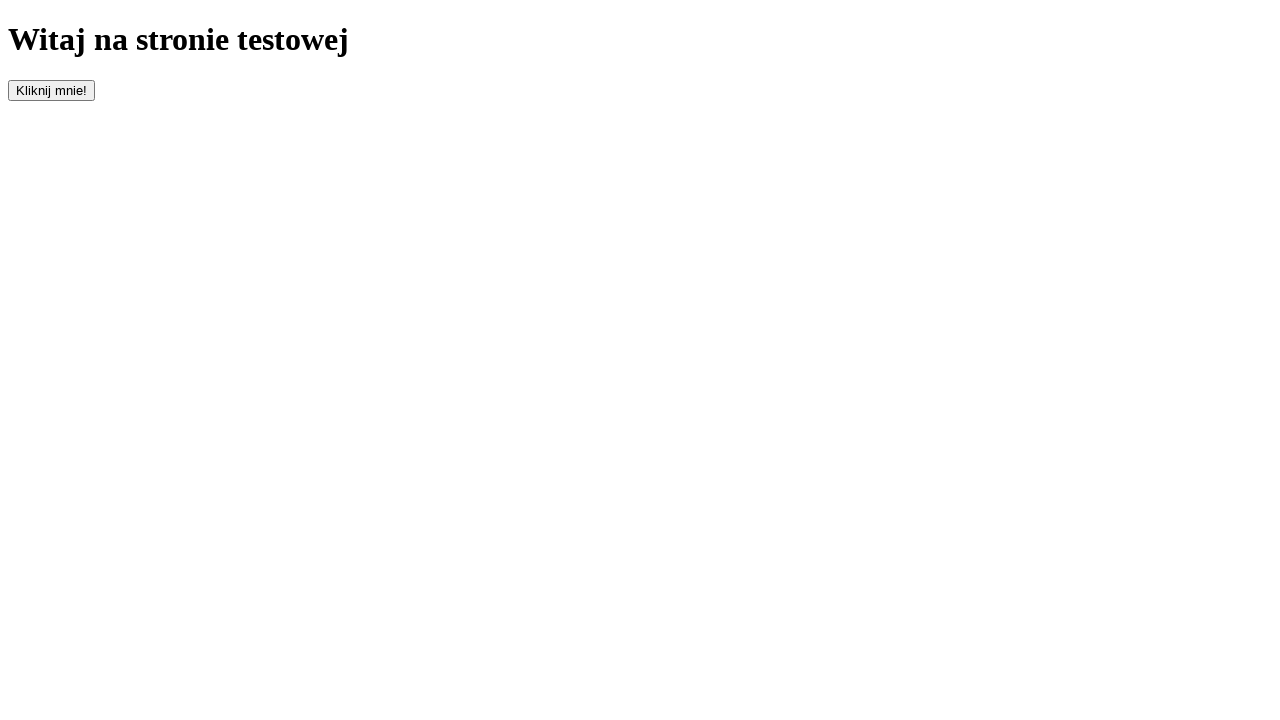

Navigated to test page with dynamic element loading
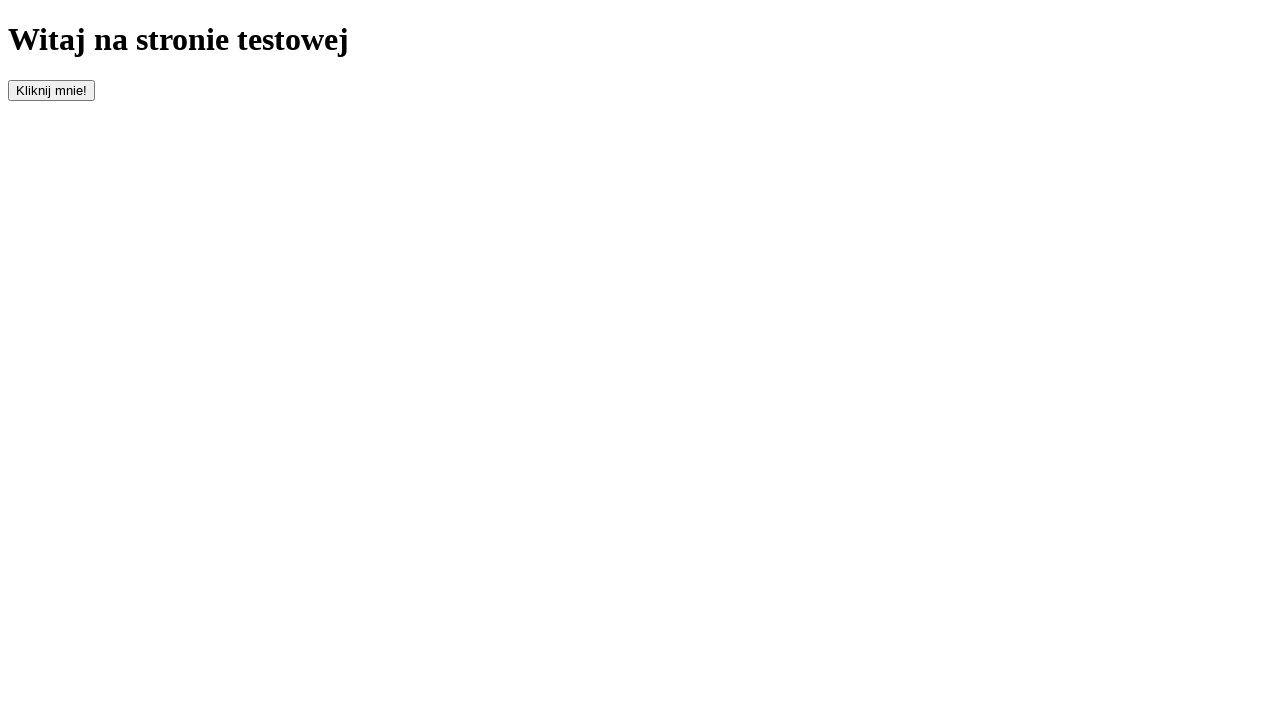

Clicked button with id 'clickOnMe' to trigger dynamic element loading at (52, 90) on #clickOnMe
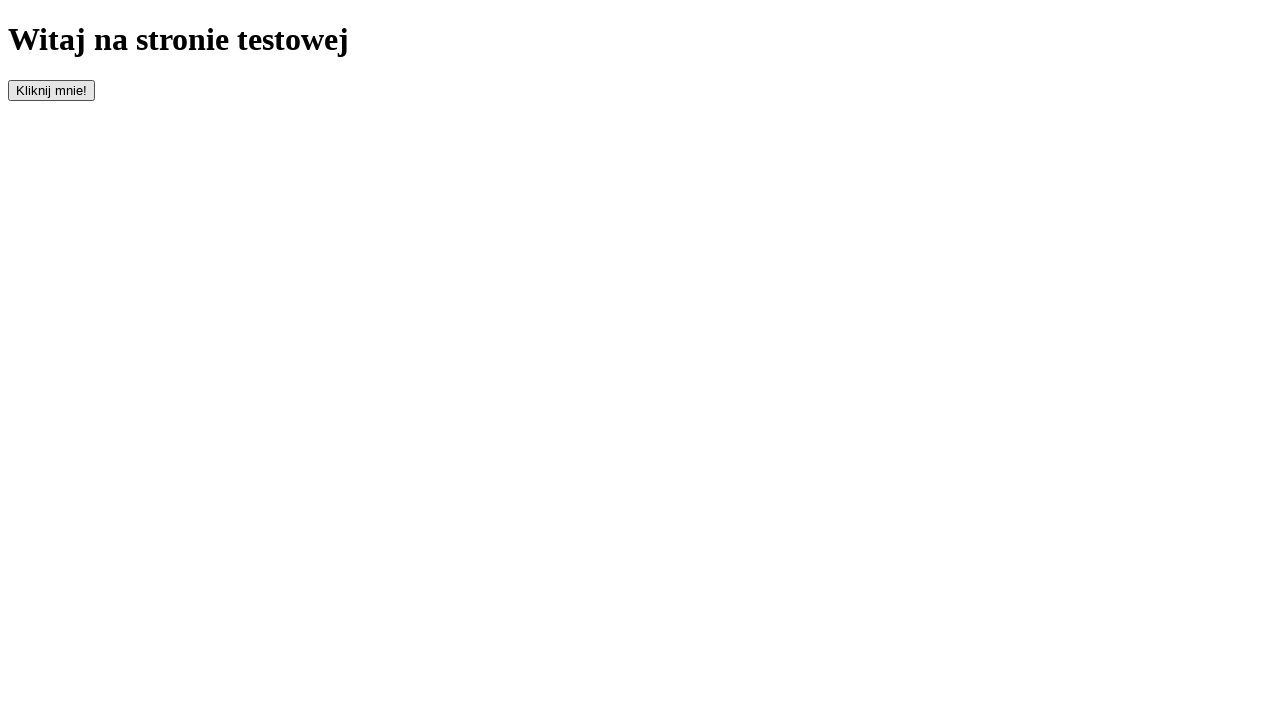

Paragraph element appeared on the page
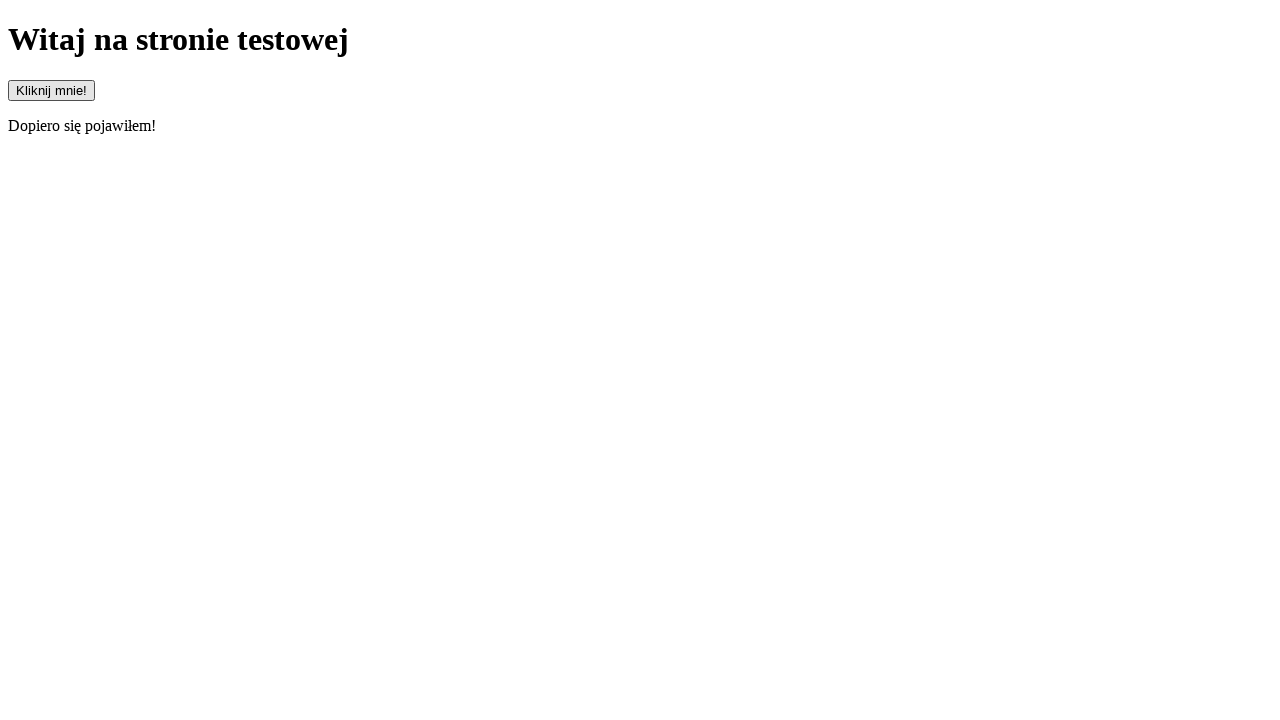

Retrieved paragraph text content
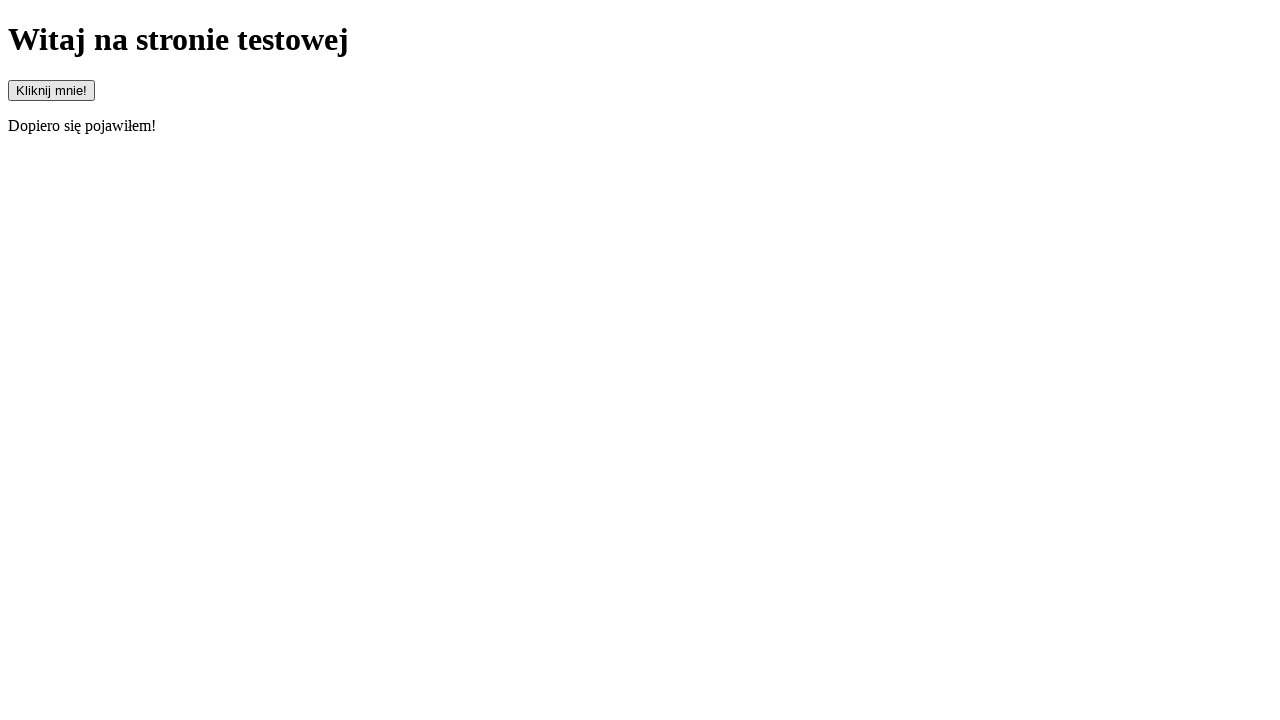

Verified paragraph contains expected Polish text 'Dopiero się pojawiłem!'
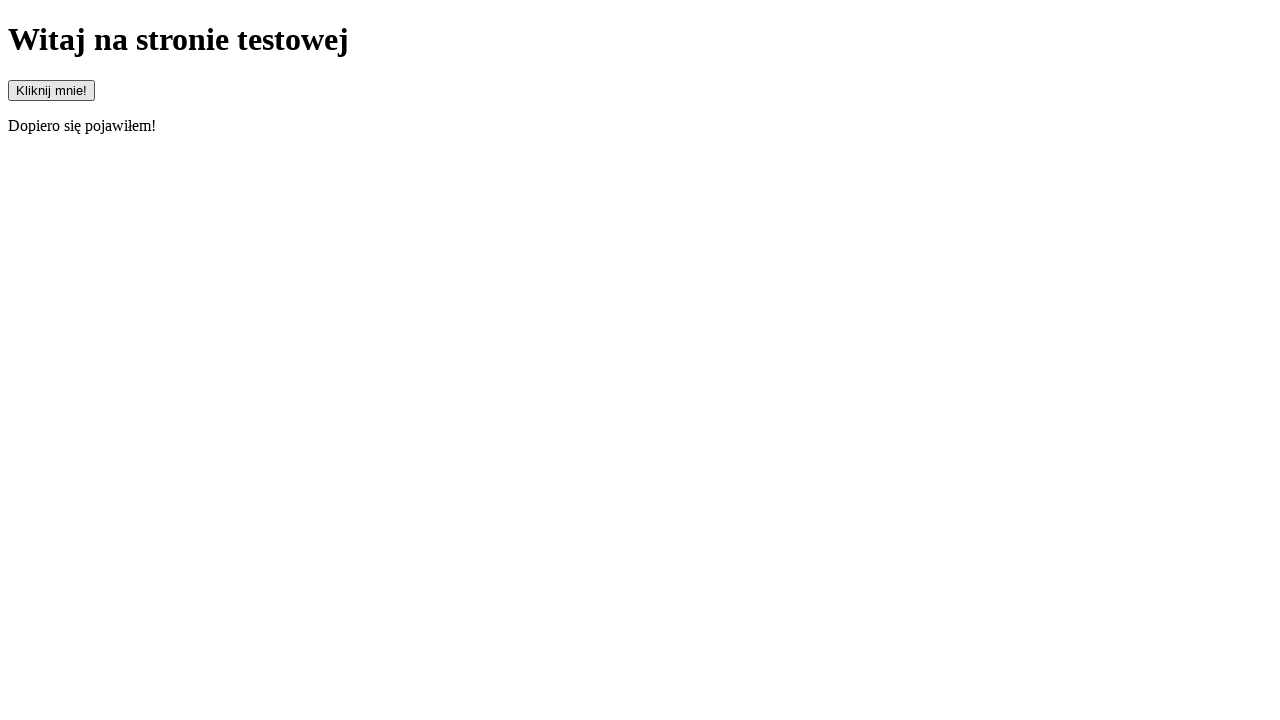

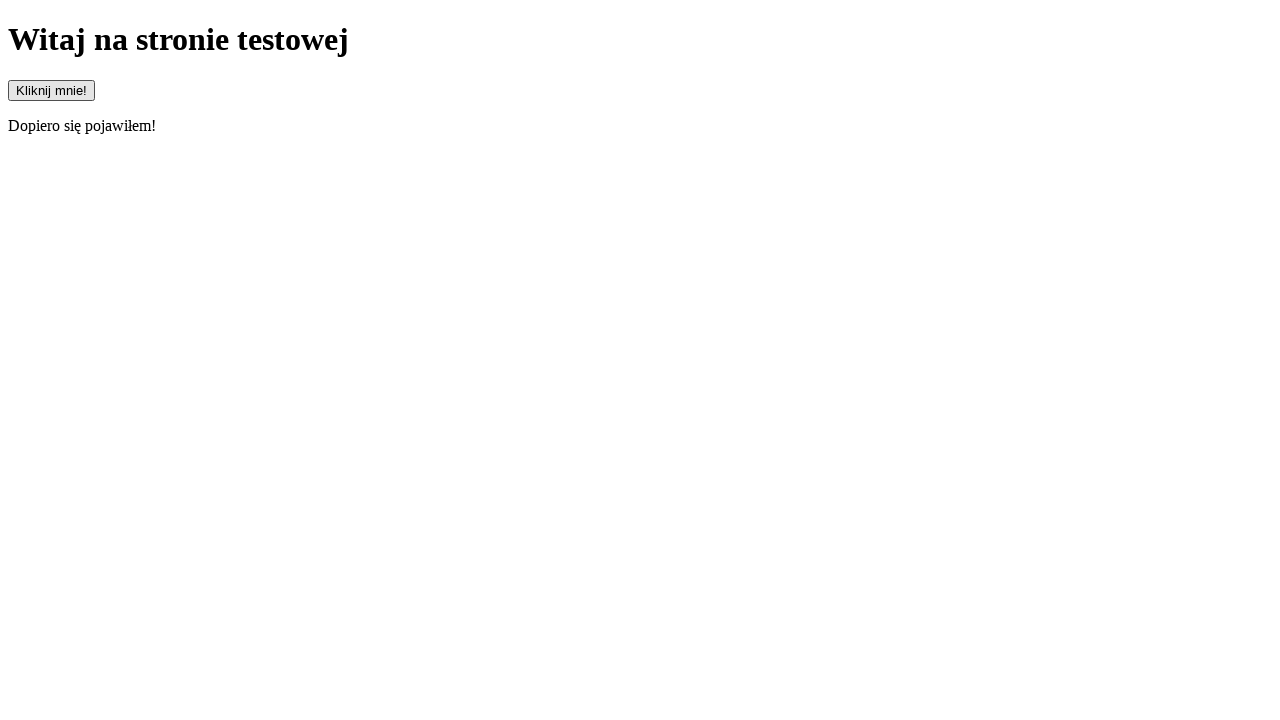